Sets up network request interception to log all requests while navigating to TodoMVC

Starting URL: http://todomvc.com

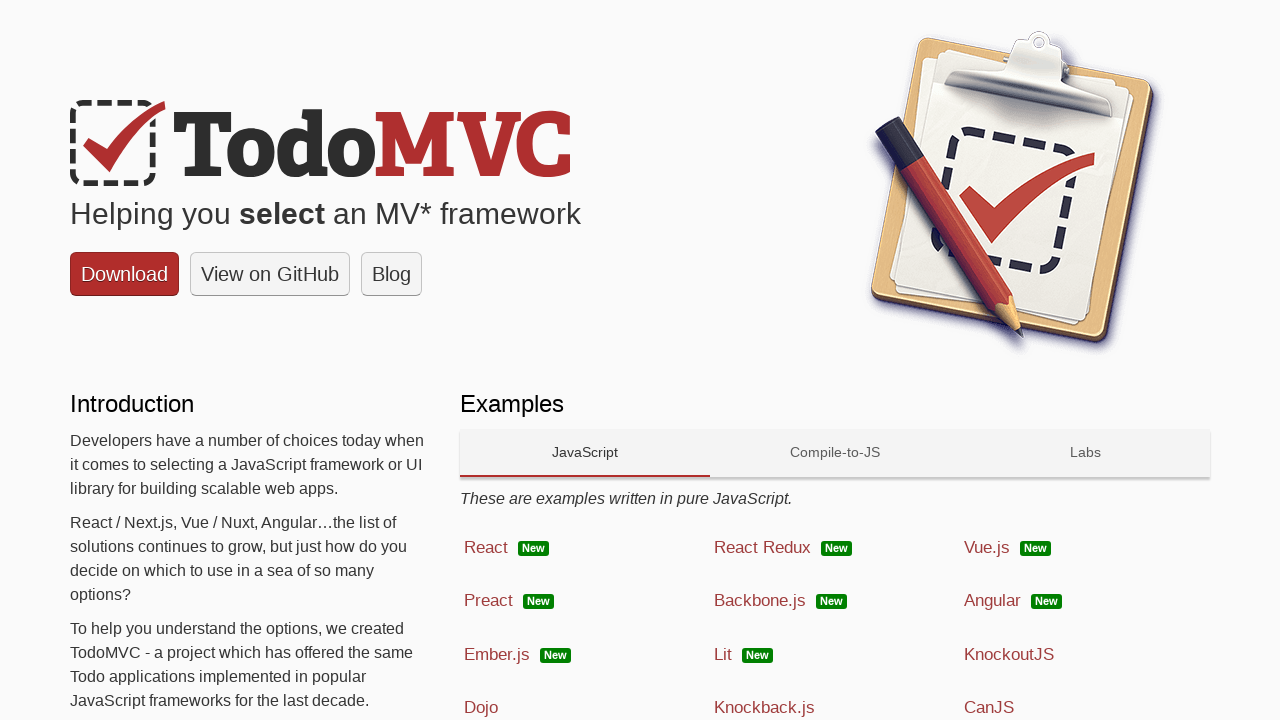

Set up network request interception handler
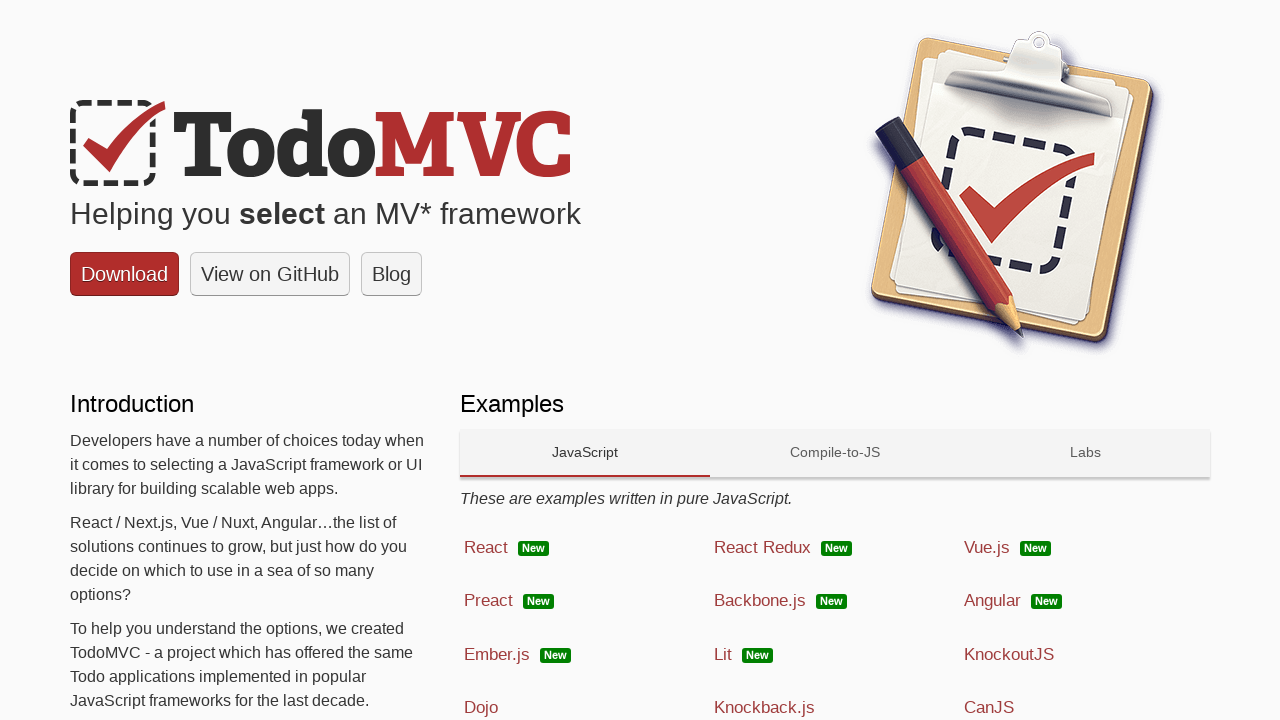

Reloaded page to trigger network request interception
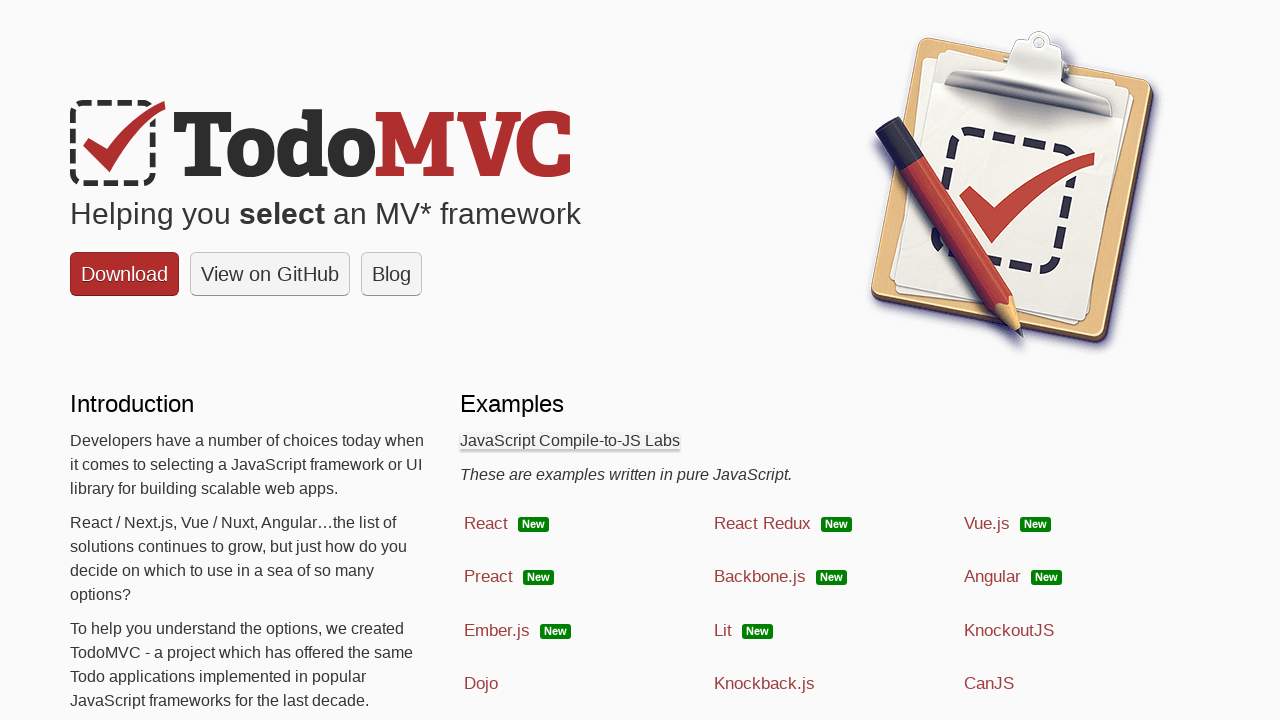

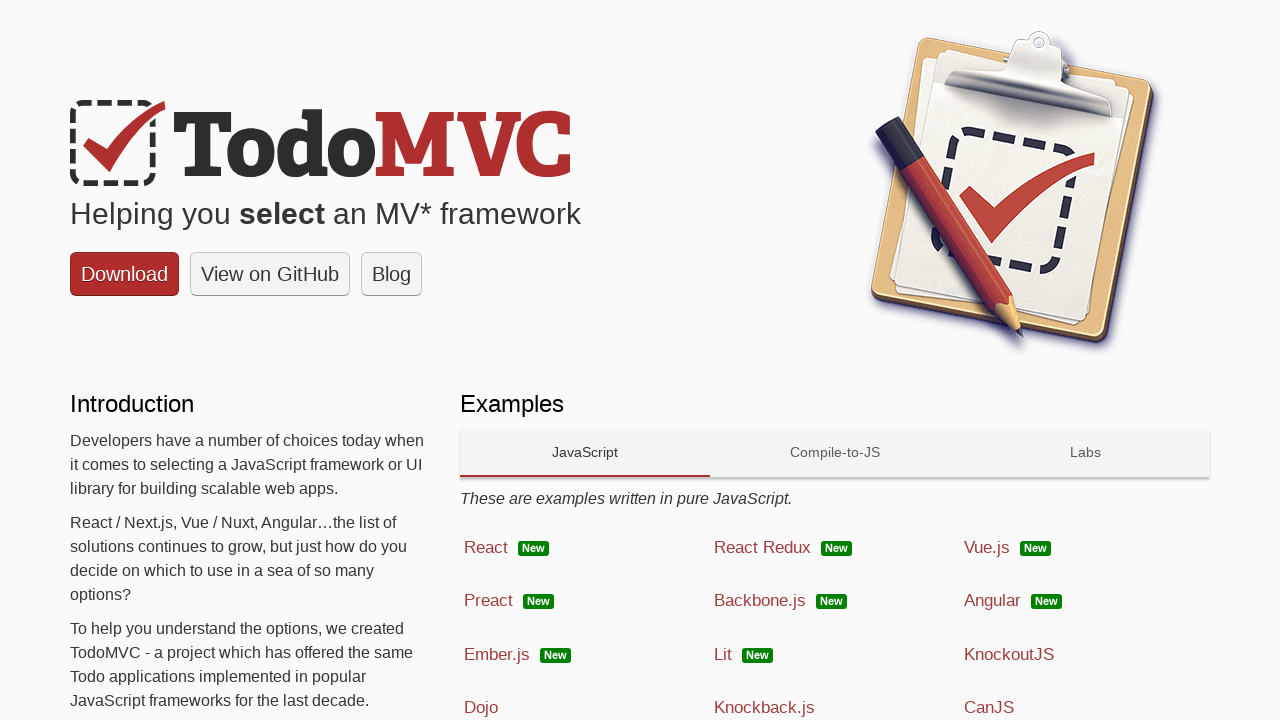